Navigates to the automation practice form page and fills the first name input field using different input methods including fill and sequential key presses.

Starting URL: https://demoqa.com/automation-practice-form

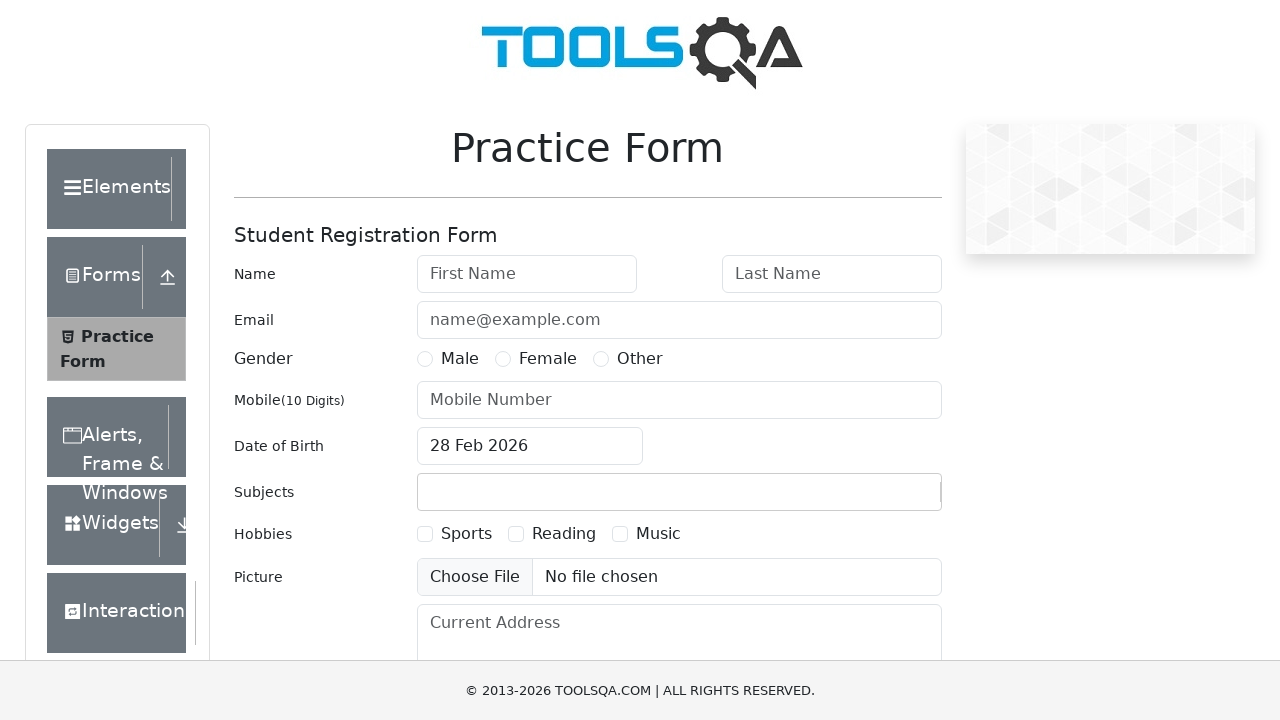

Filled first name input field with 'John' using fill method on #firstName
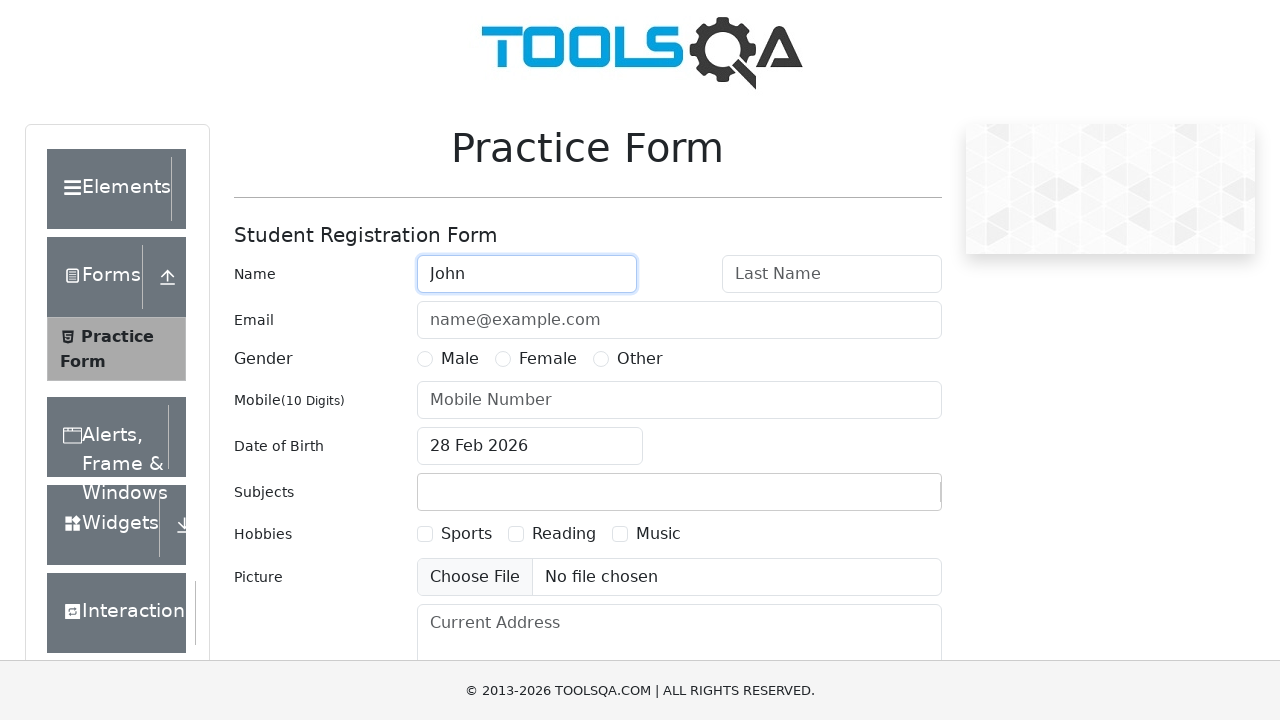

Typed 'Smith' sequentially into first name field with 100ms delay between key presses
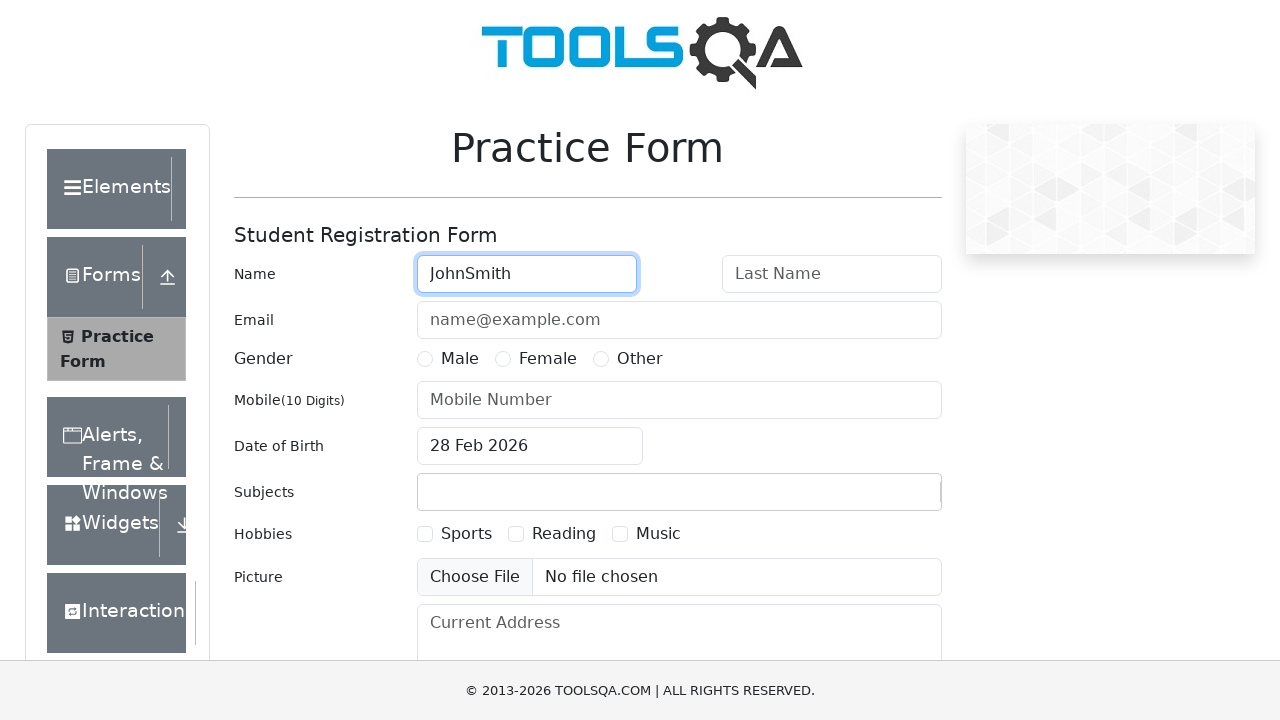

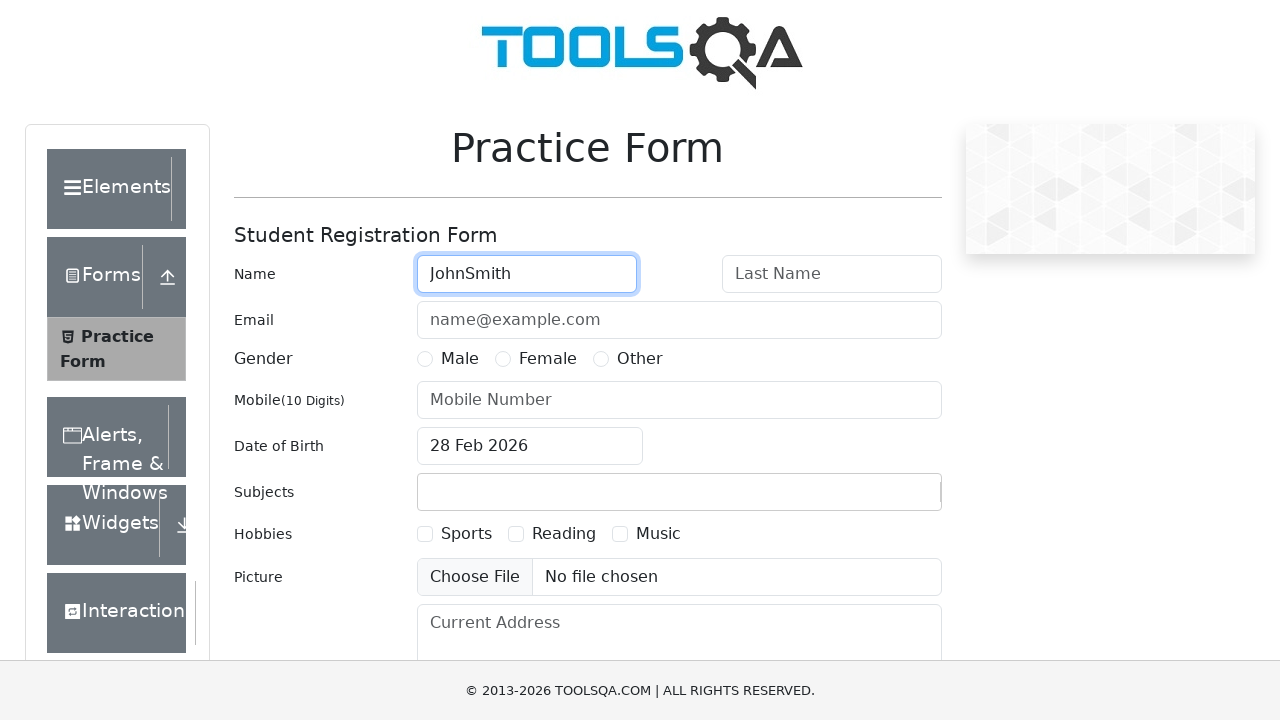